Tests the Russian rhyme search functionality by entering a word and submitting the search form

Starting URL: https://rifme.net

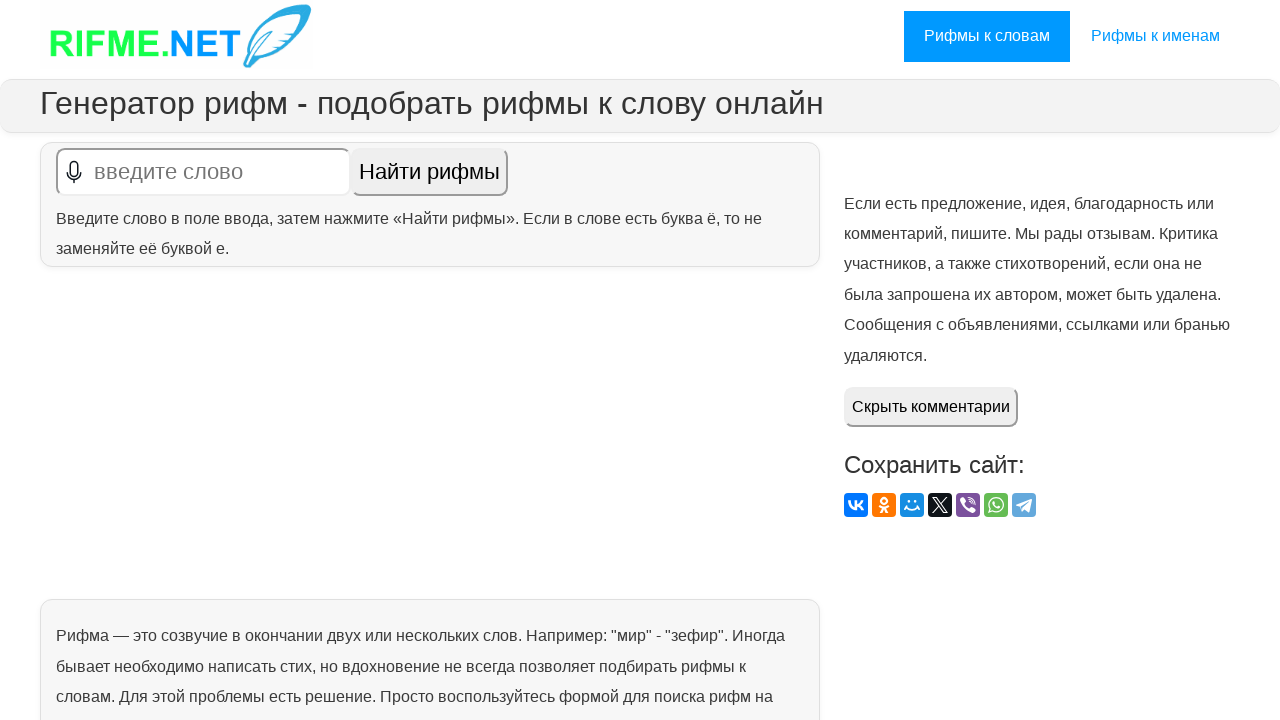

Filled search field with Russian word 'любовь' (love) on #text
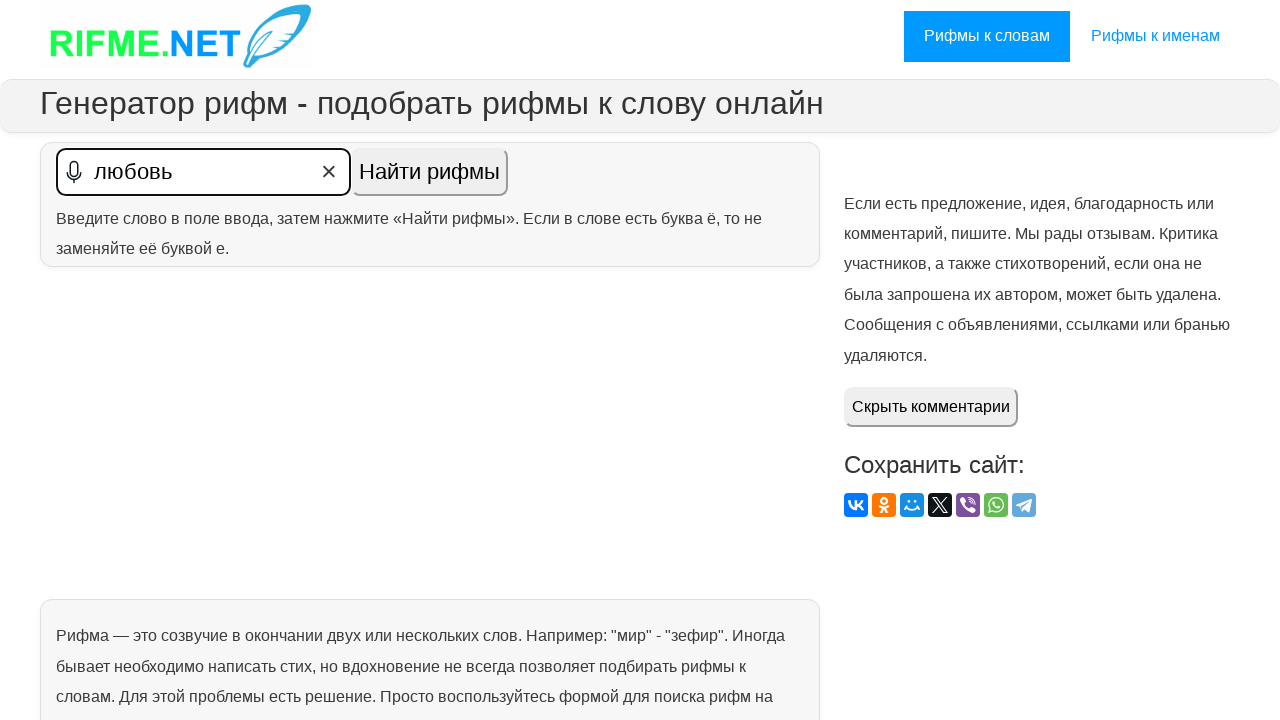

Clicked submit button to search for rhymes at (430, 172) on #submitShow > input:nth-child(2)
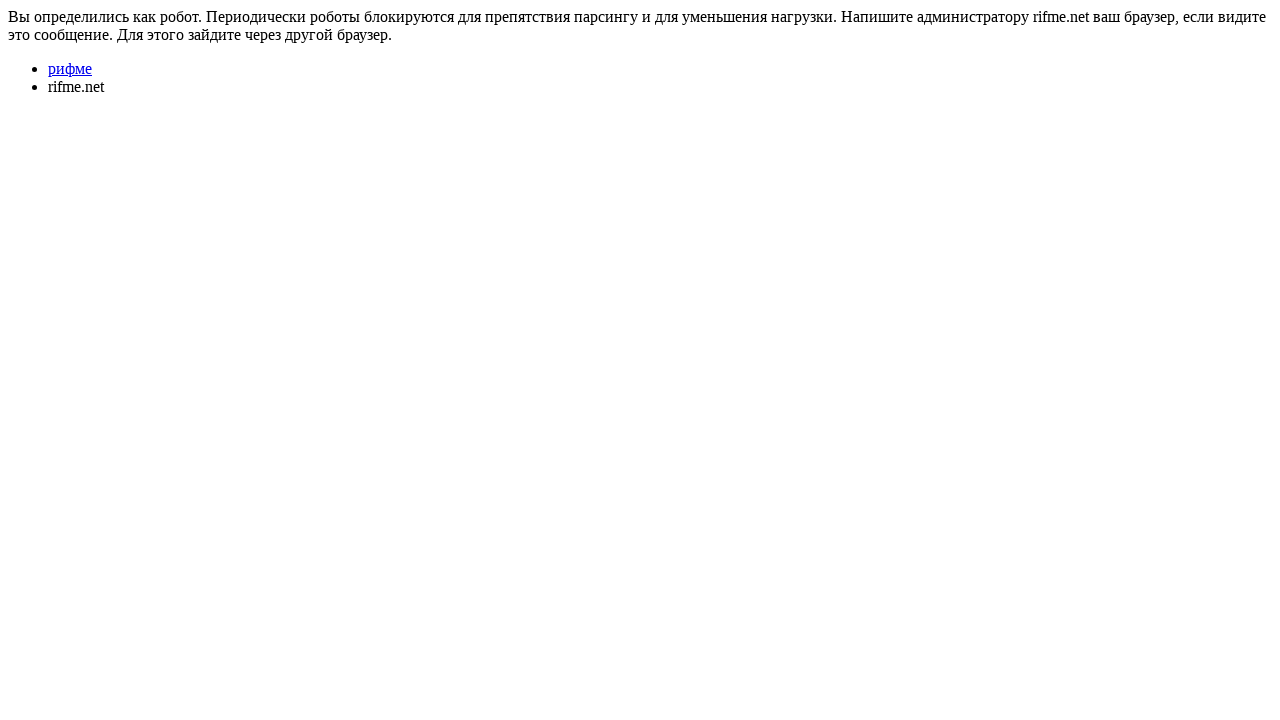

Rhyme search results loaded successfully
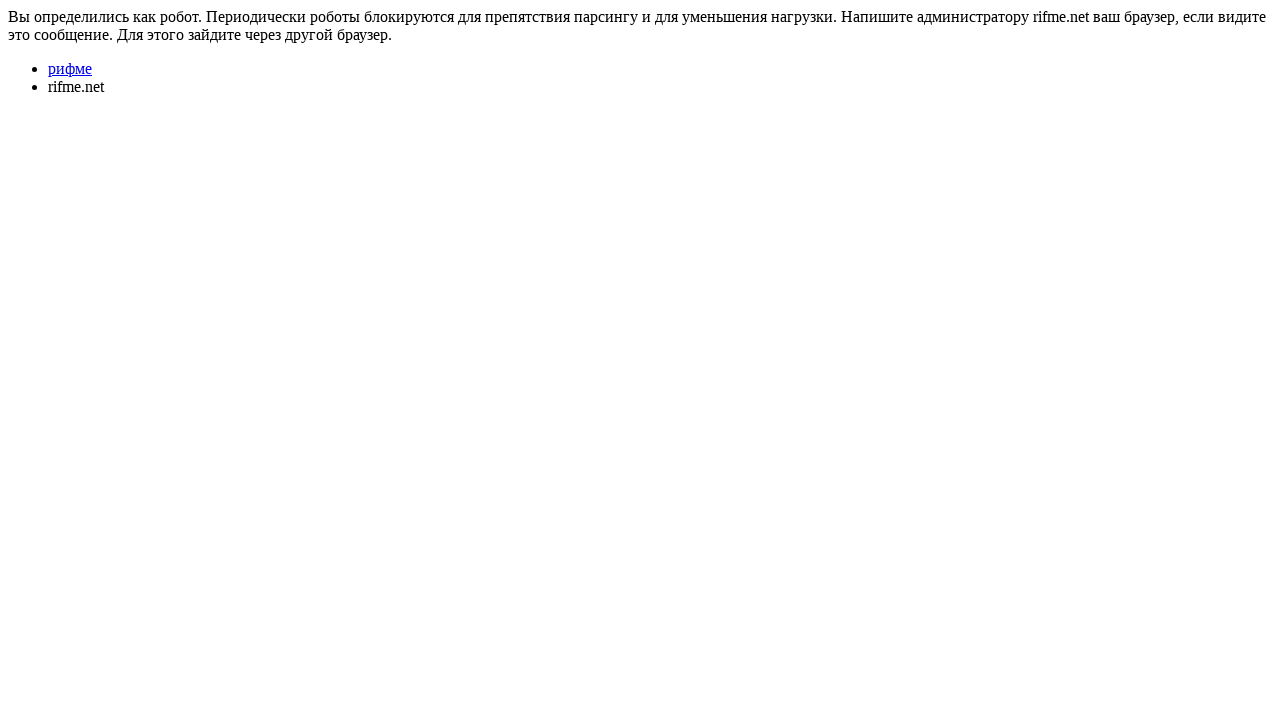

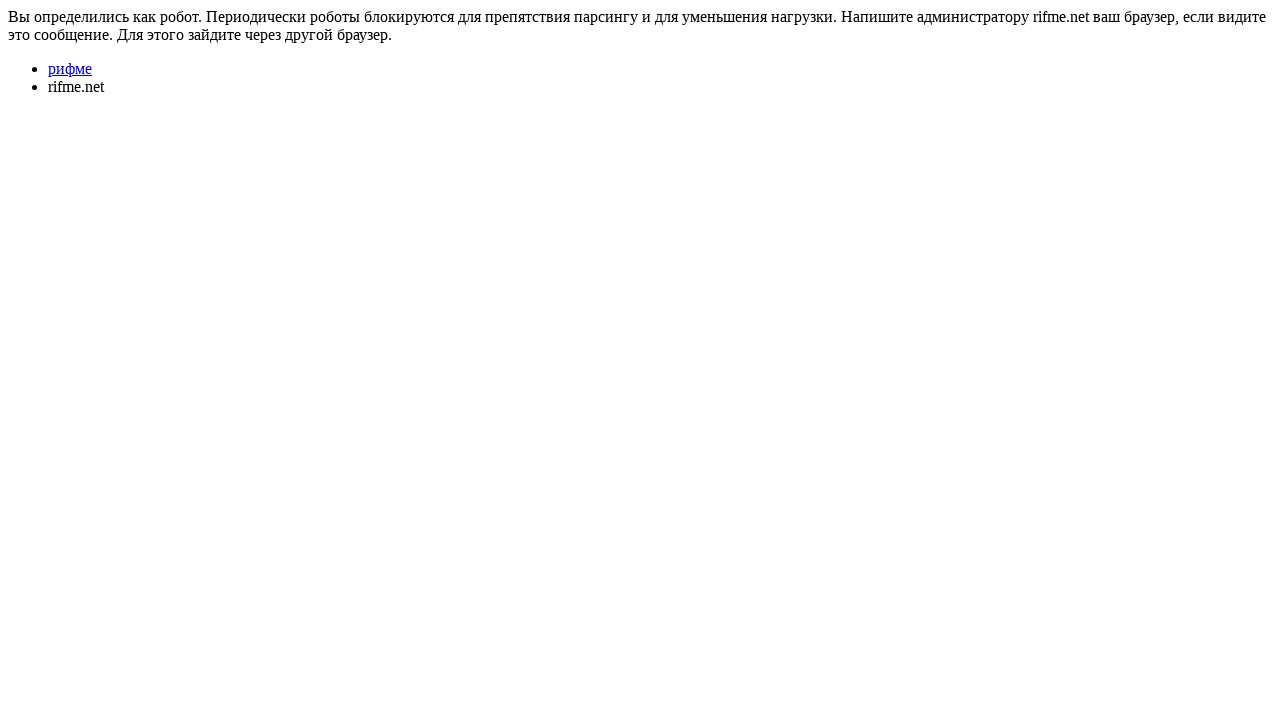